Tests closing a modal window by clicking the close link in the modal footer

Starting URL: https://the-internet.herokuapp.com/entry_ad

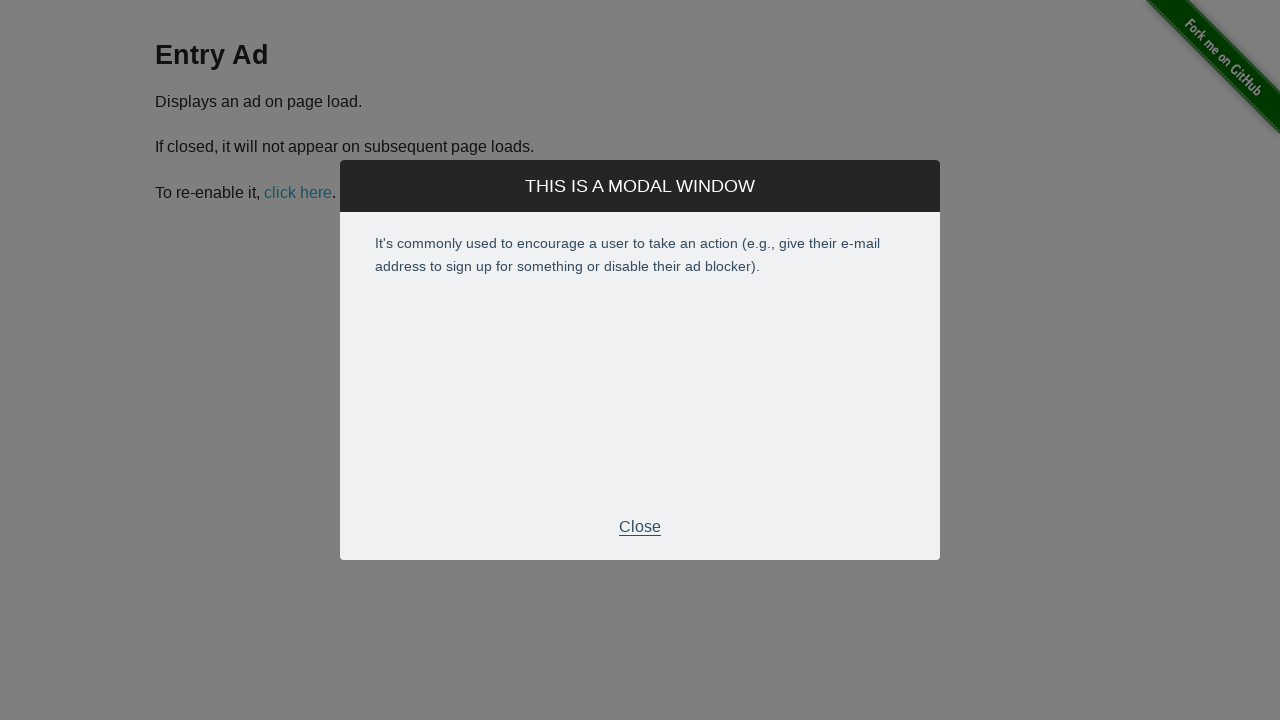

Modal window appeared and became visible
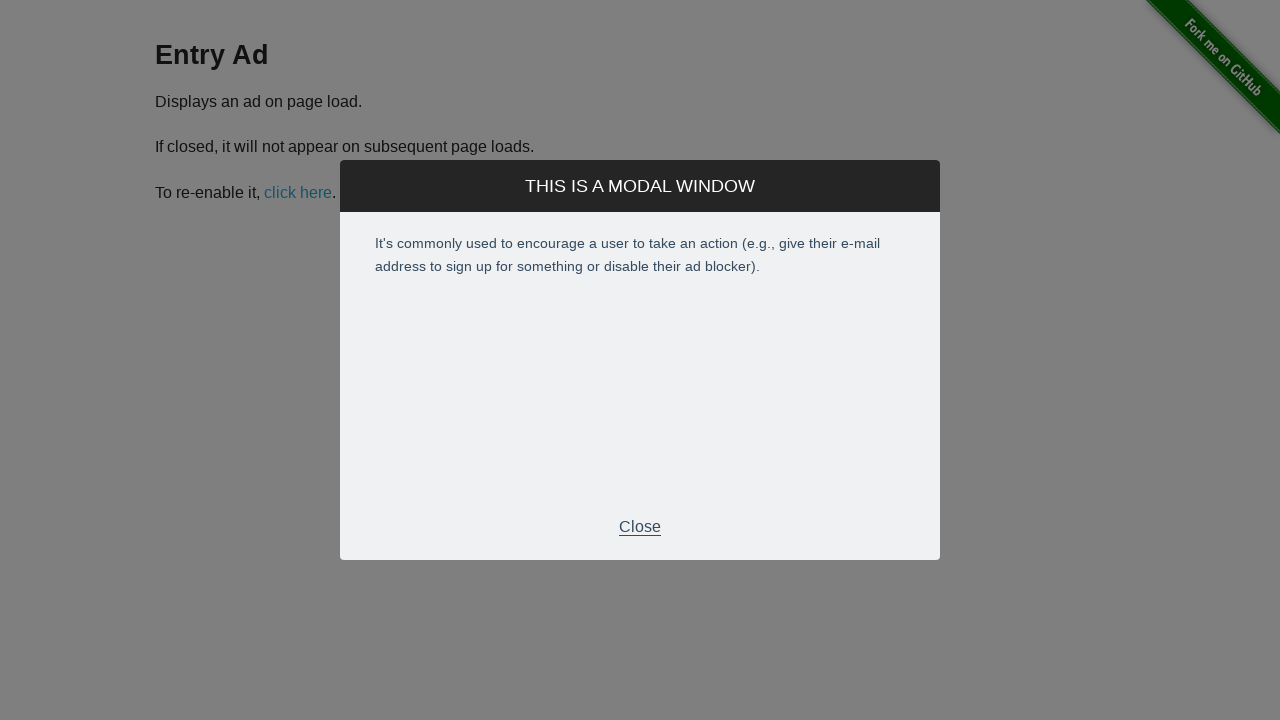

Clicked close link in modal footer at (640, 527) on div#modal div.modal-footer>p
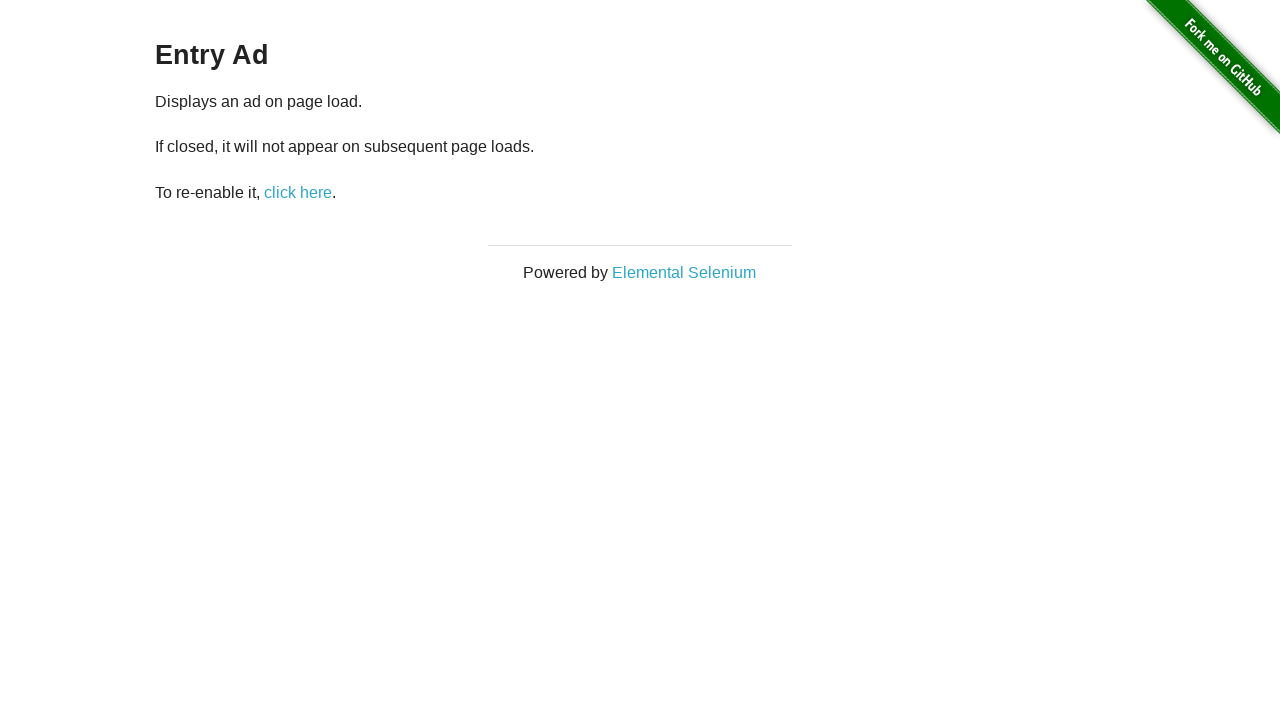

Modal window closed and became hidden
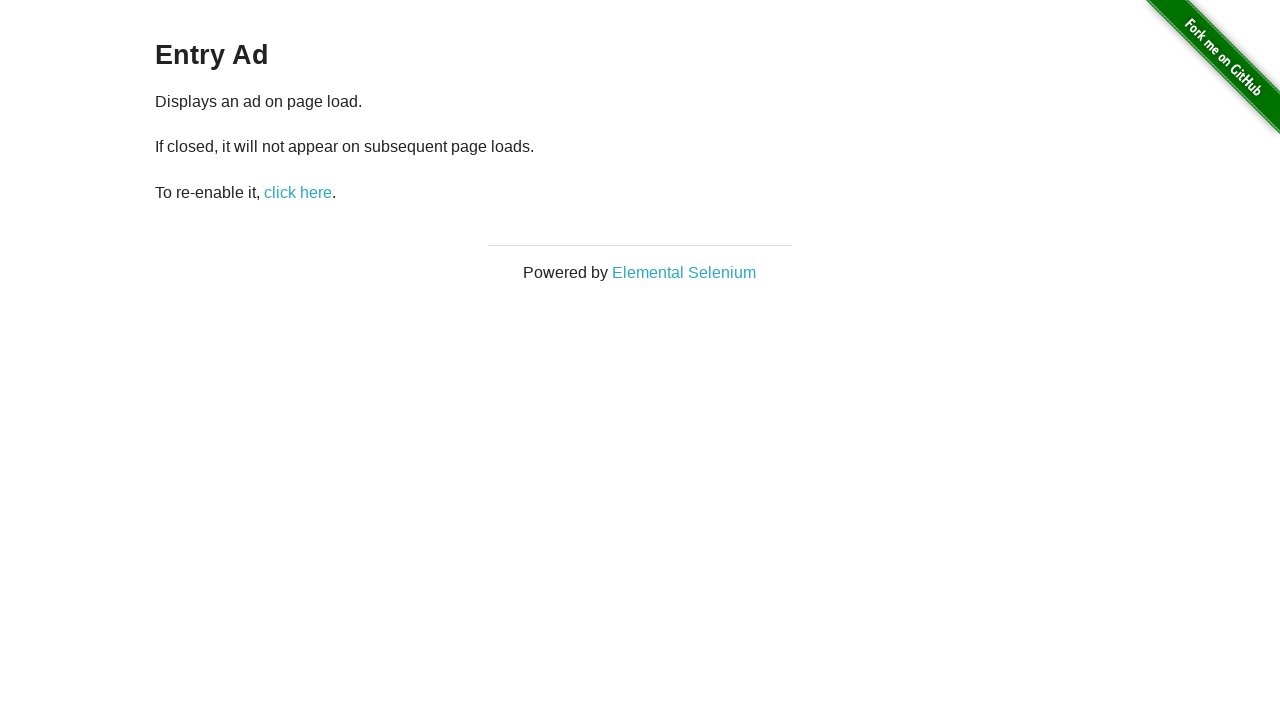

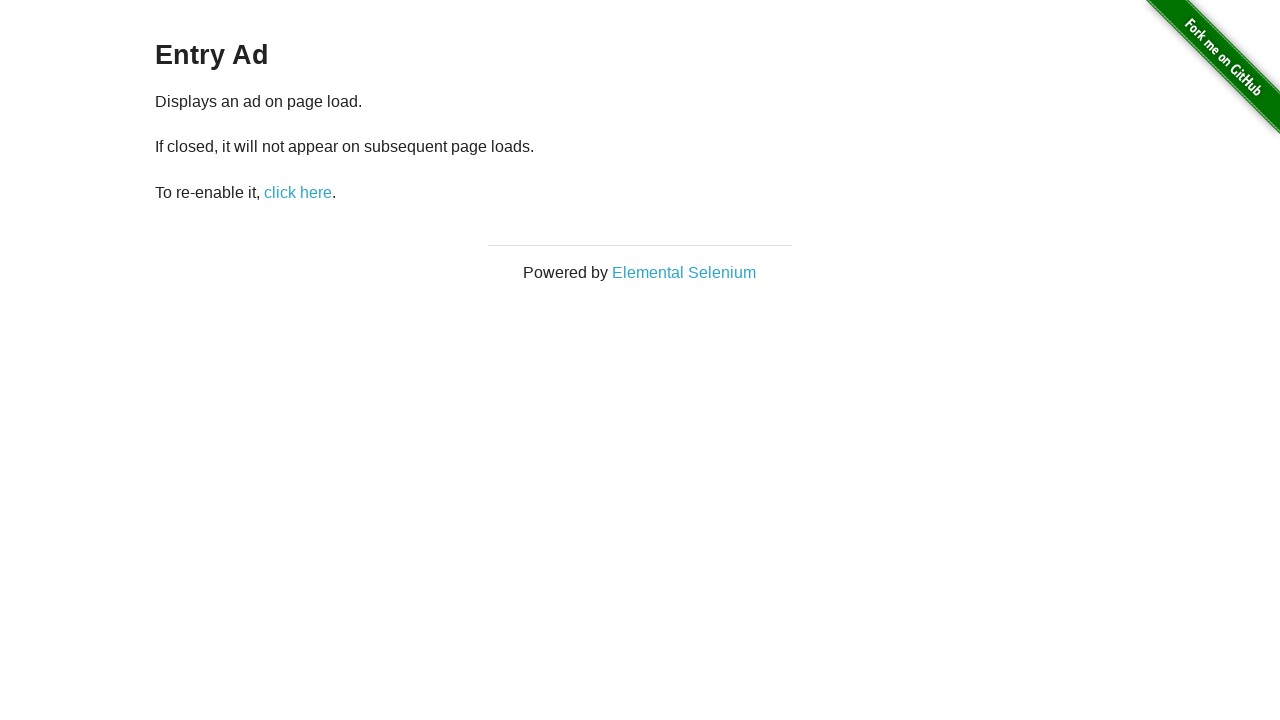